Navigates to a product offers page through a link, switches to the new window, and searches for a specific vegetable across paginated table results

Starting URL: https://rahulshettyacademy.com/seleniumPractise/#/

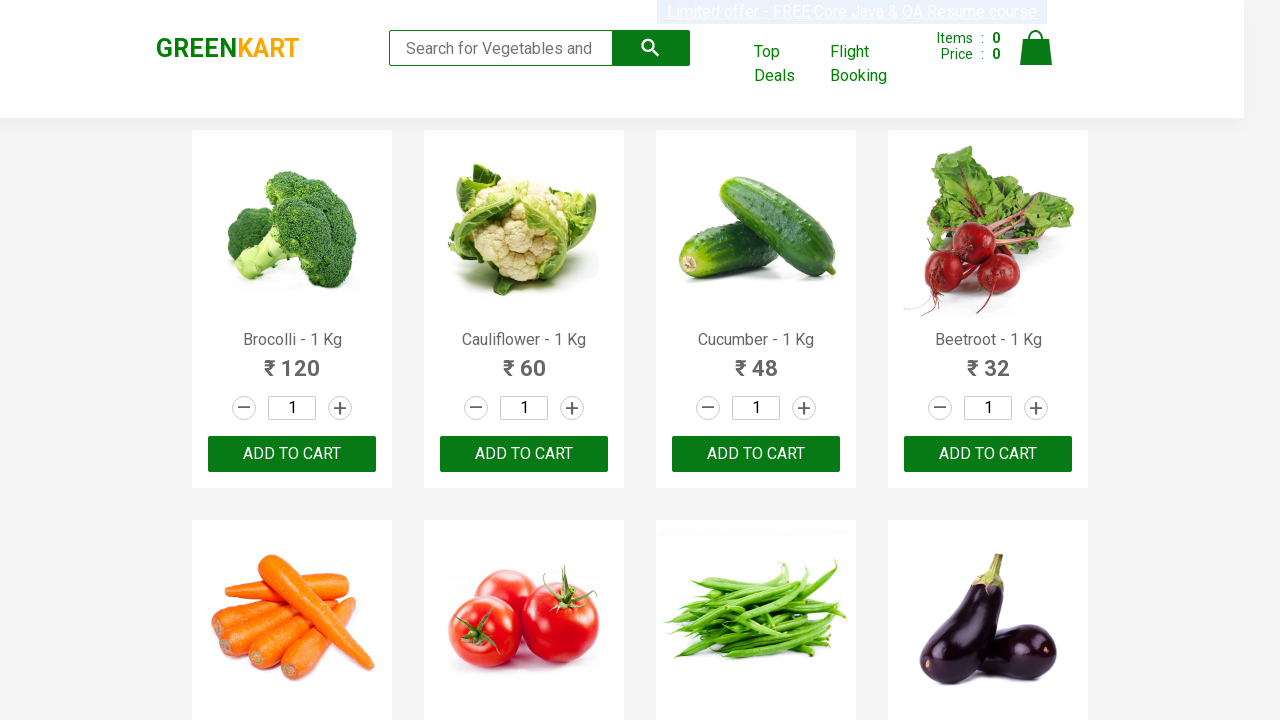

Clicked on offers link to open new page at (787, 64) on xpath=//a[@href='#/offers']
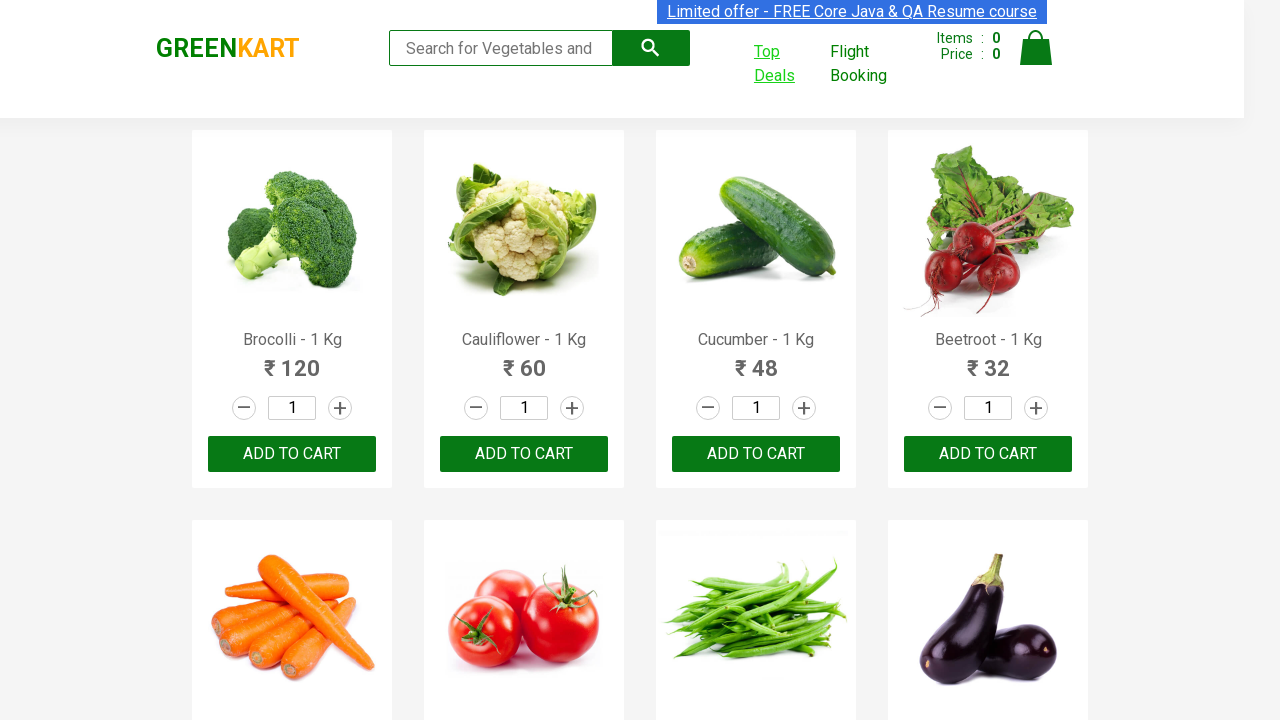

Switched to new page/tab with offers
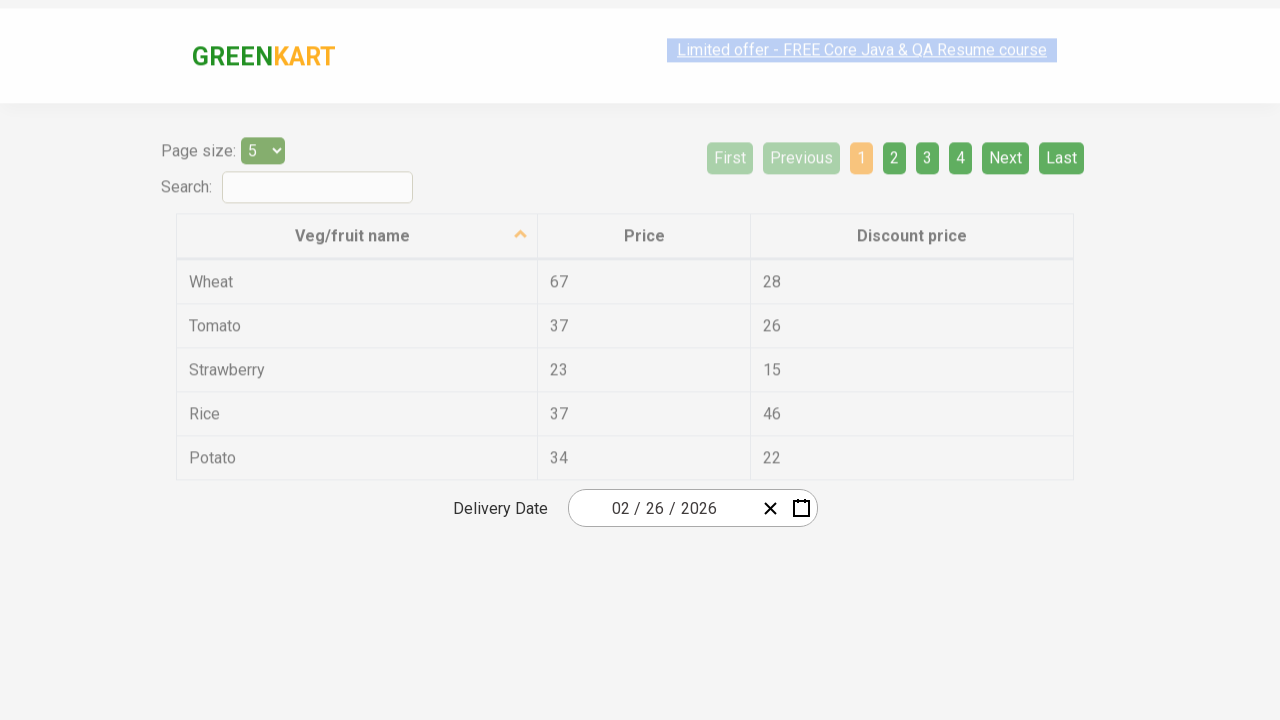

Located 5 rows in current table page
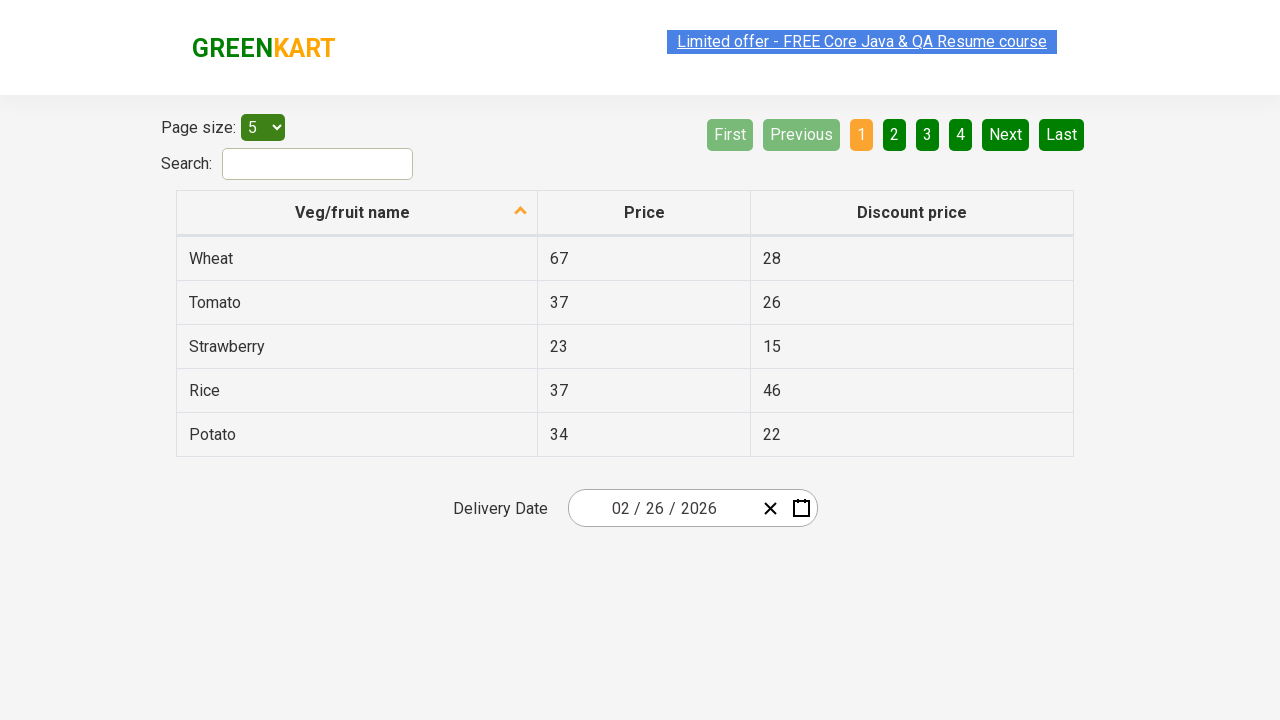

Clicked Next button to navigate to next page of results at (1006, 134) on xpath=//a[@aria-label='Next']
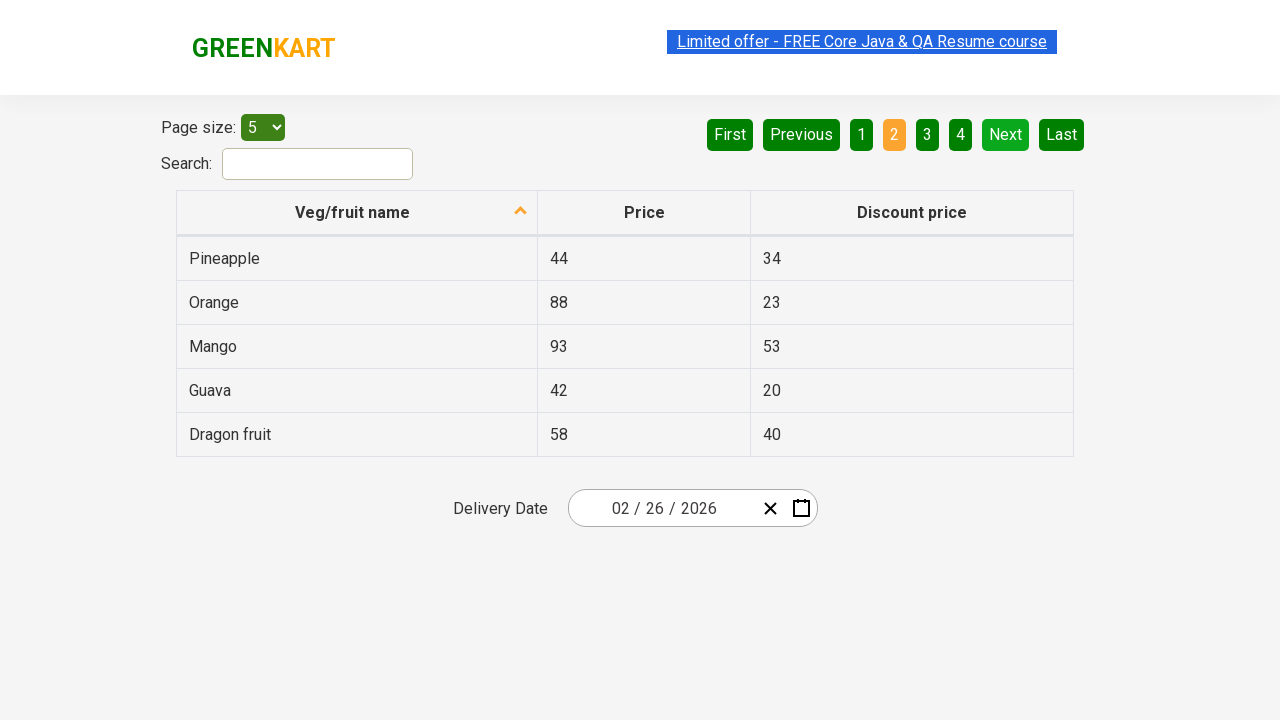

Waited for table to update on next page
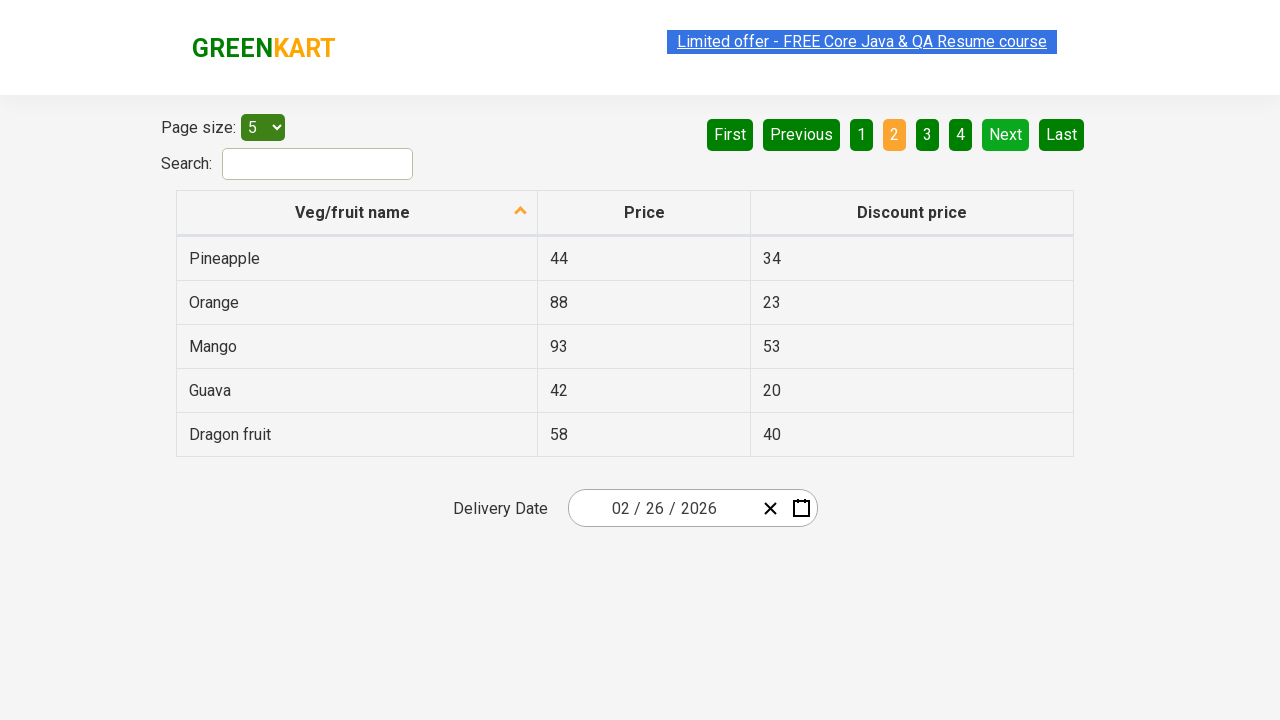

Located 5 rows in current table page
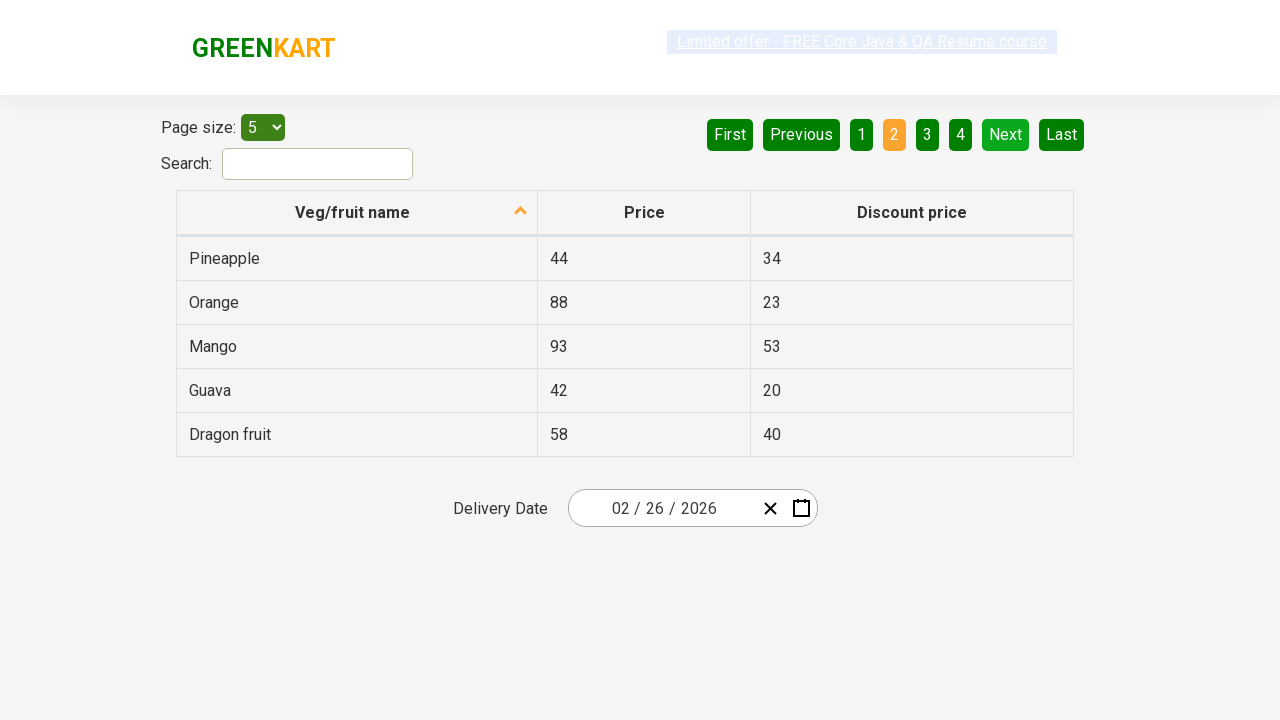

Clicked Next button to navigate to next page of results at (1006, 134) on xpath=//a[@aria-label='Next']
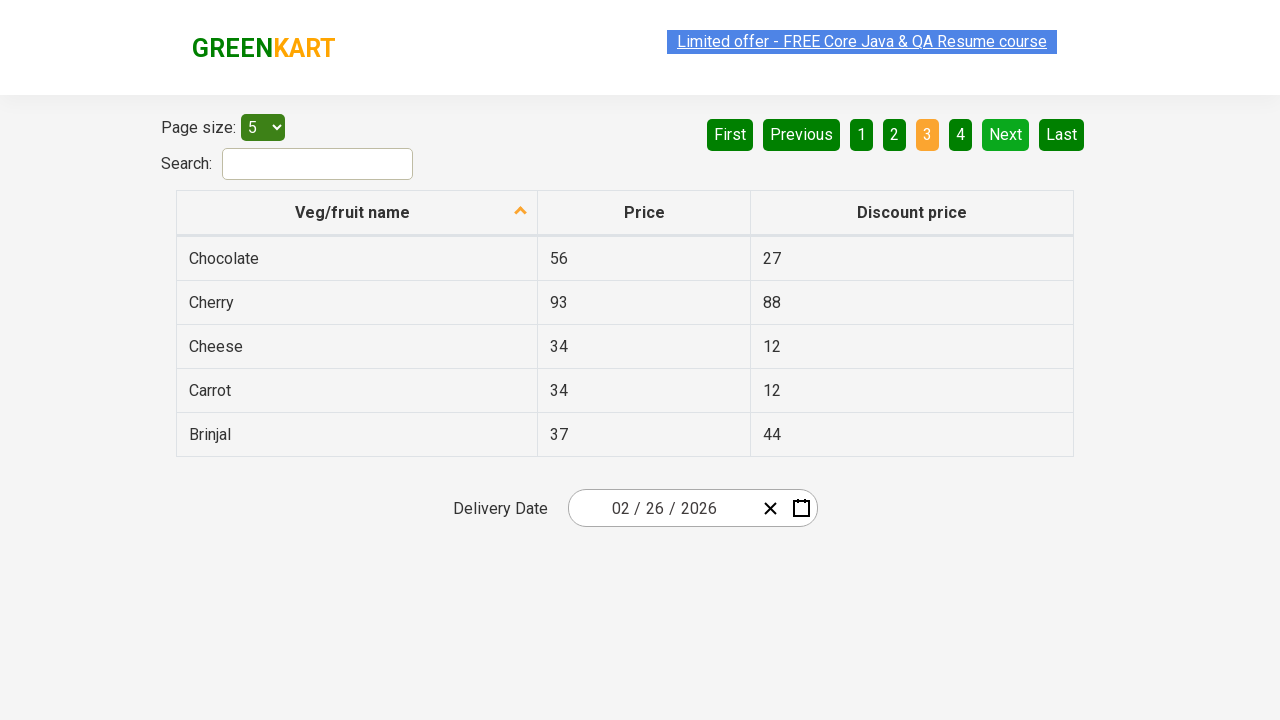

Waited for table to update on next page
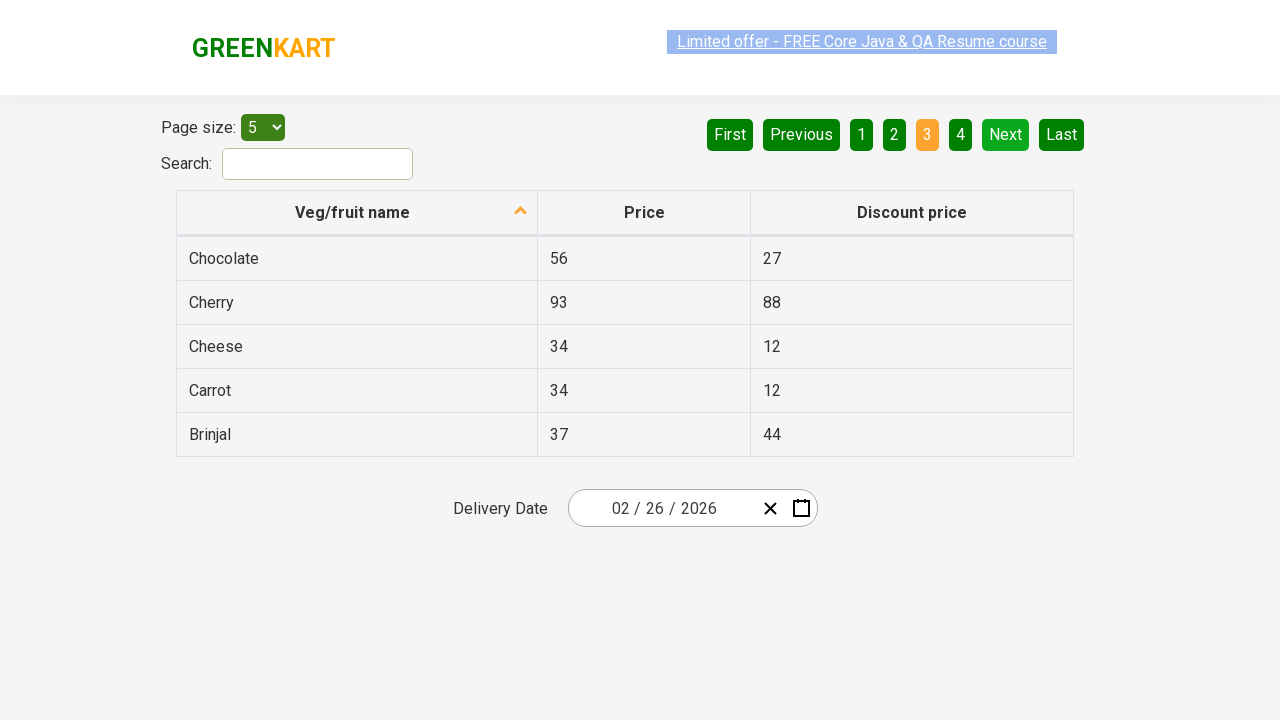

Located 5 rows in current table page
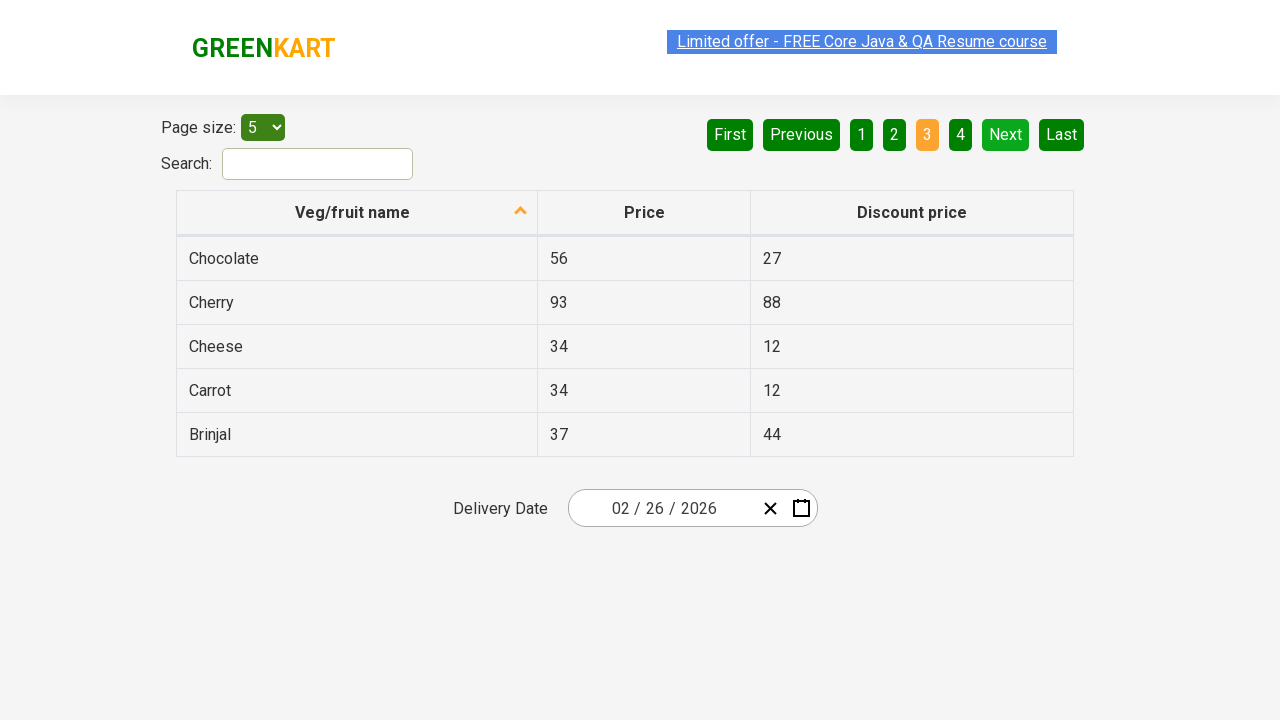

Clicked Next button to navigate to next page of results at (1006, 134) on xpath=//a[@aria-label='Next']
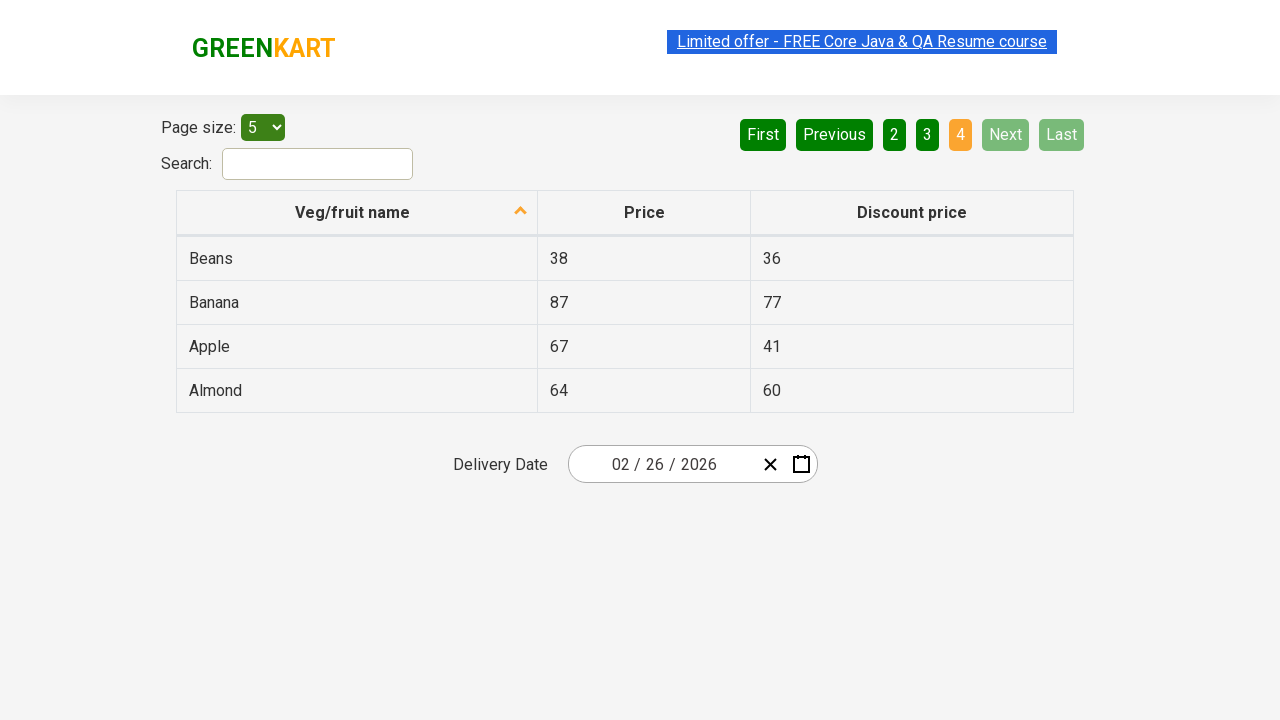

Waited for table to update on next page
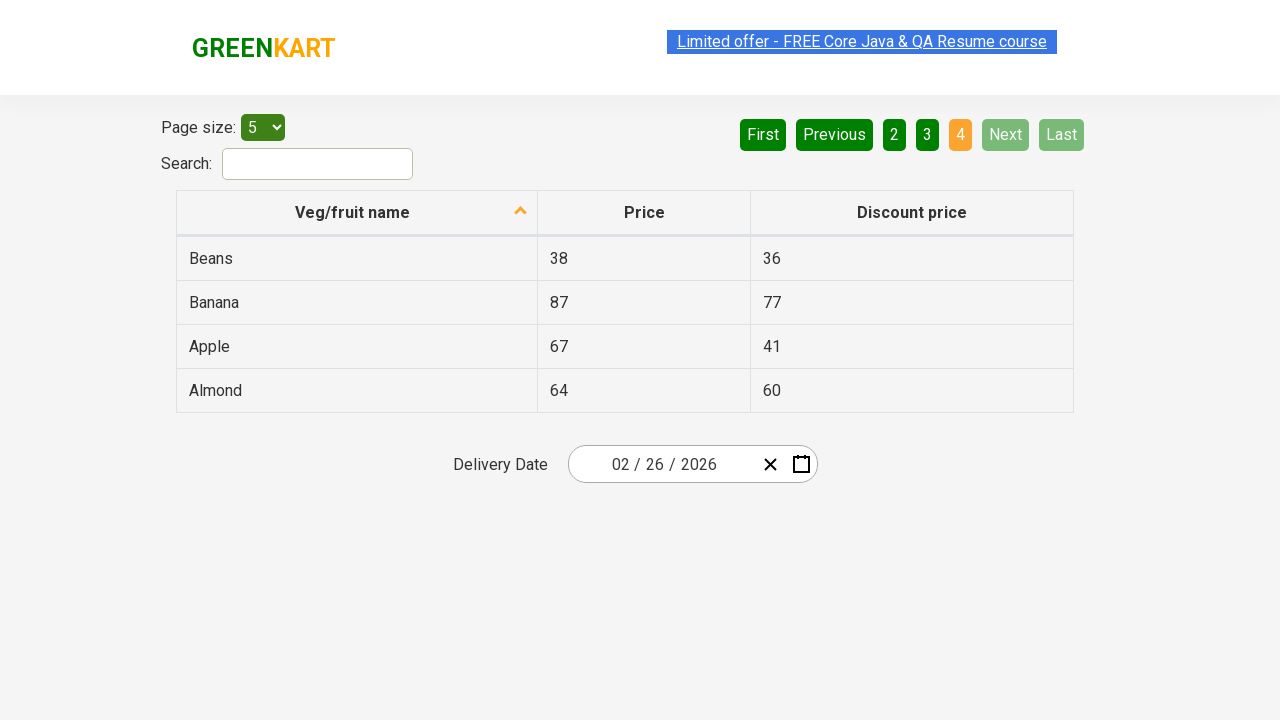

Located 4 rows in current table page
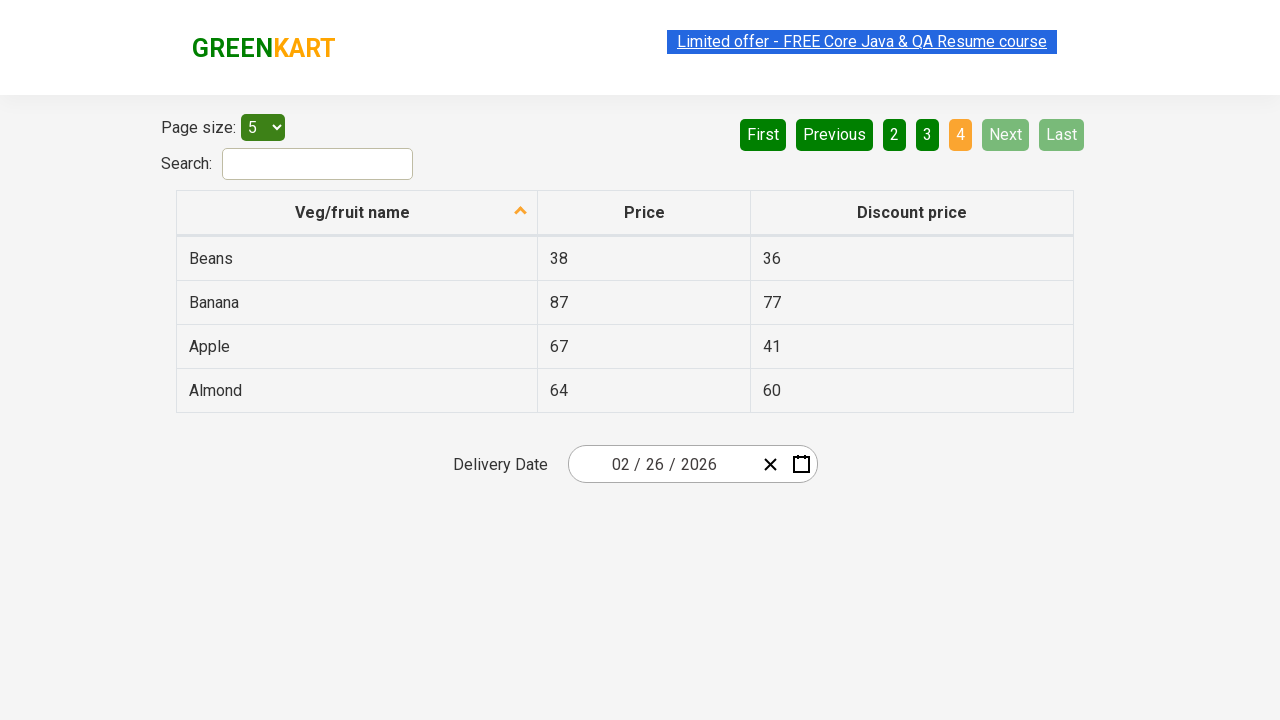

Found Almond with price: 64
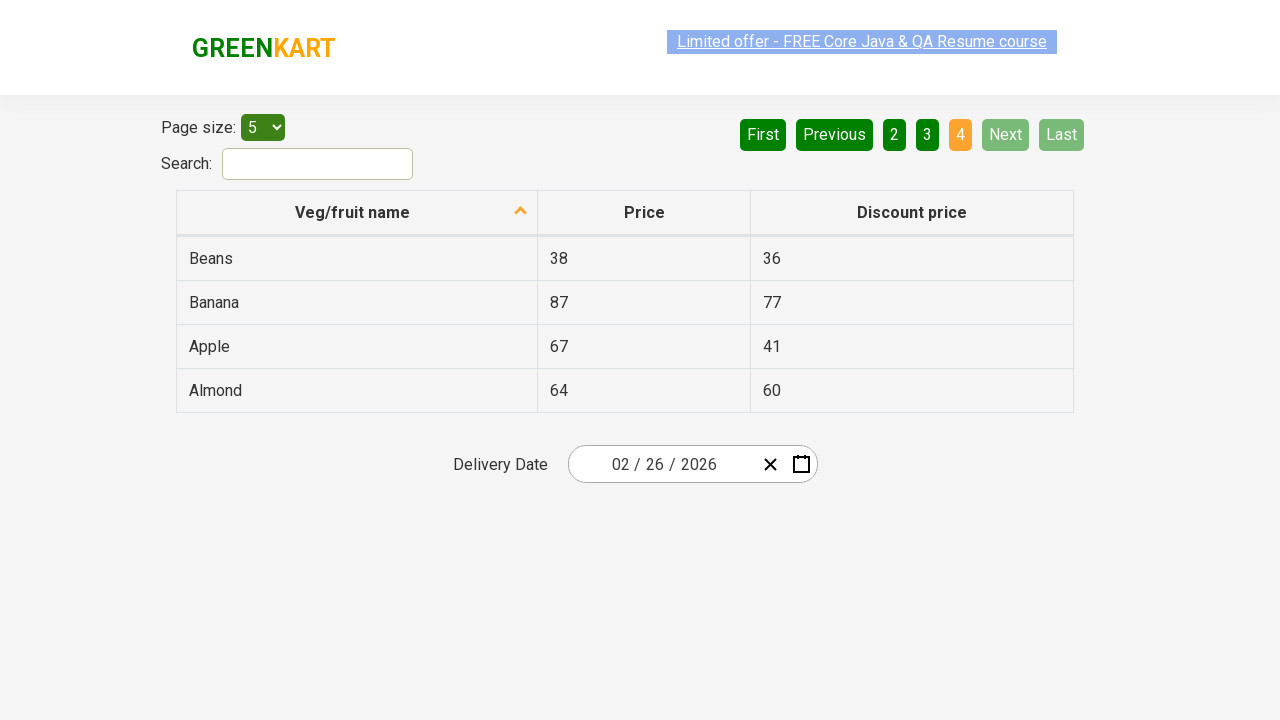

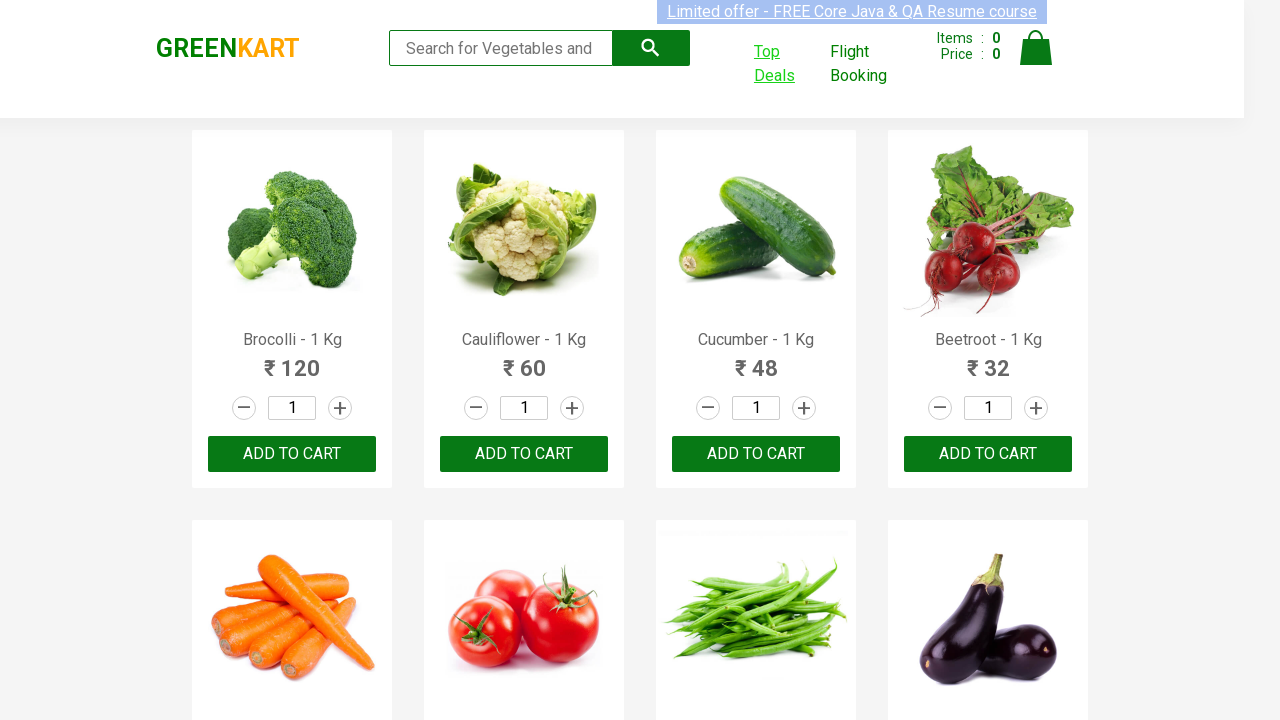